Verifies that the demoblaze homepage loads correctly with the expected title "STORE" and URL

Starting URL: https://www.demoblaze.com

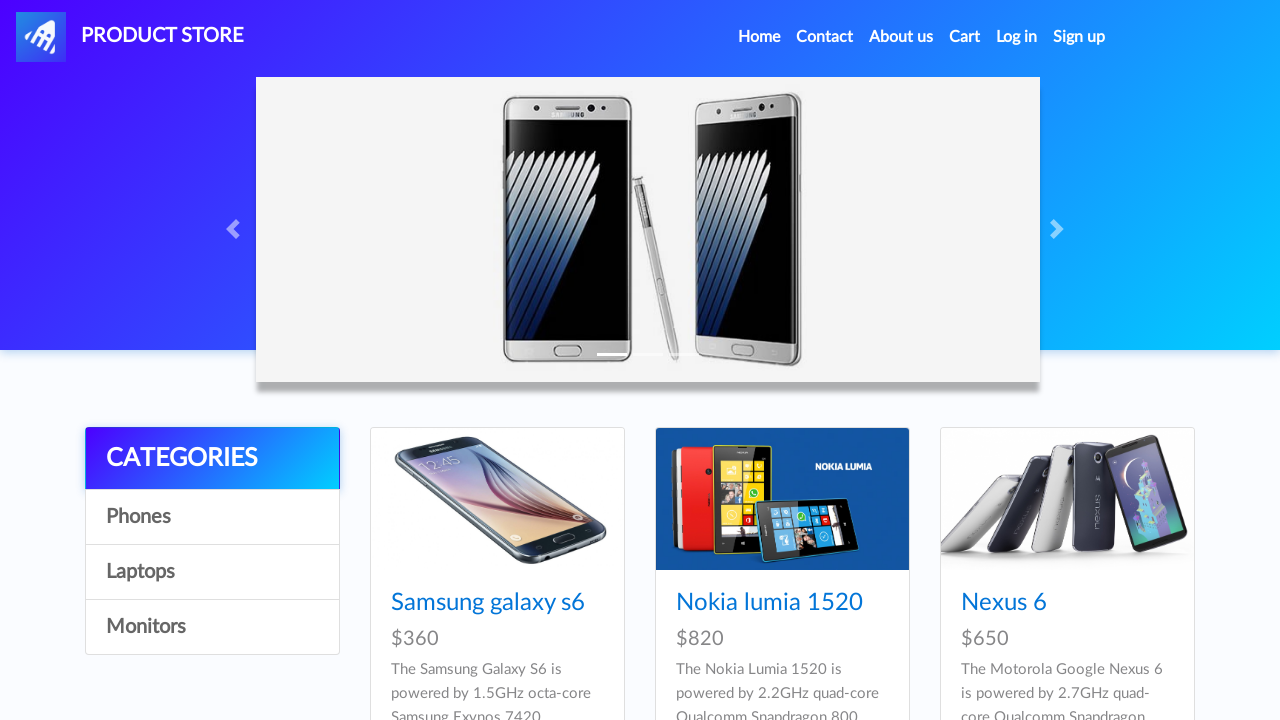

Verified page title is 'STORE'
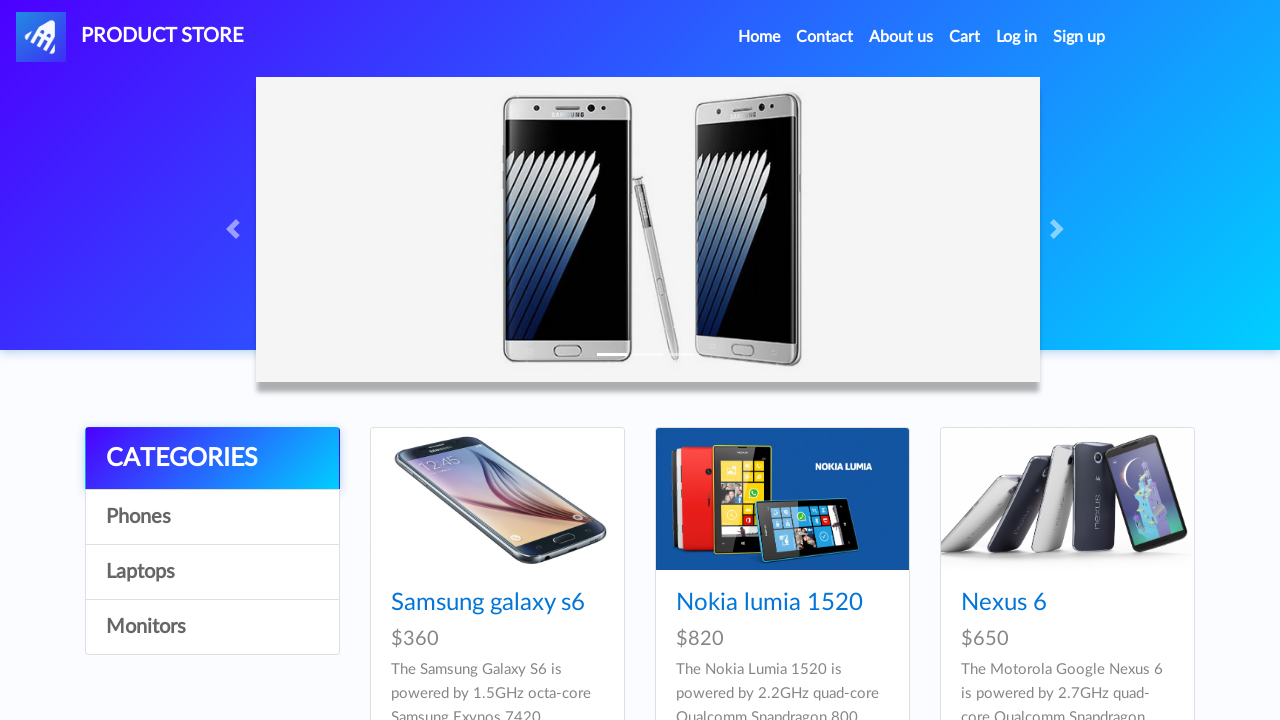

Verified URL is 'https://www.demoblaze.com/'
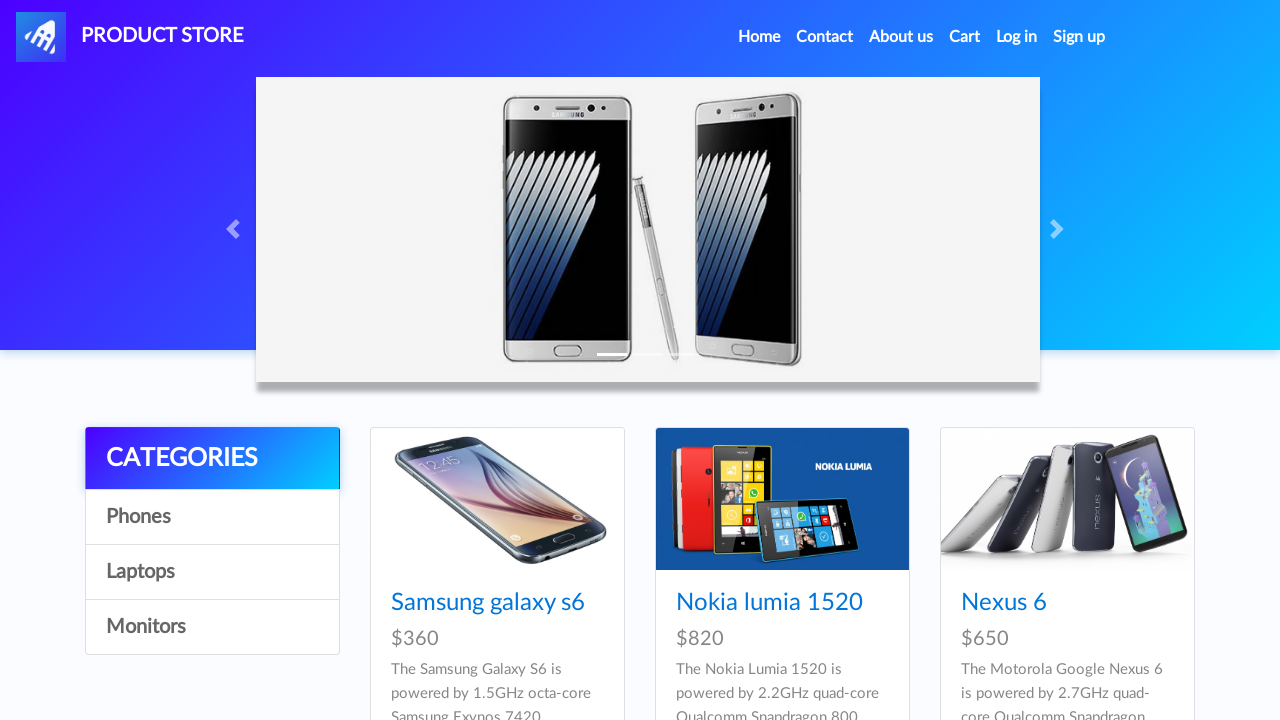

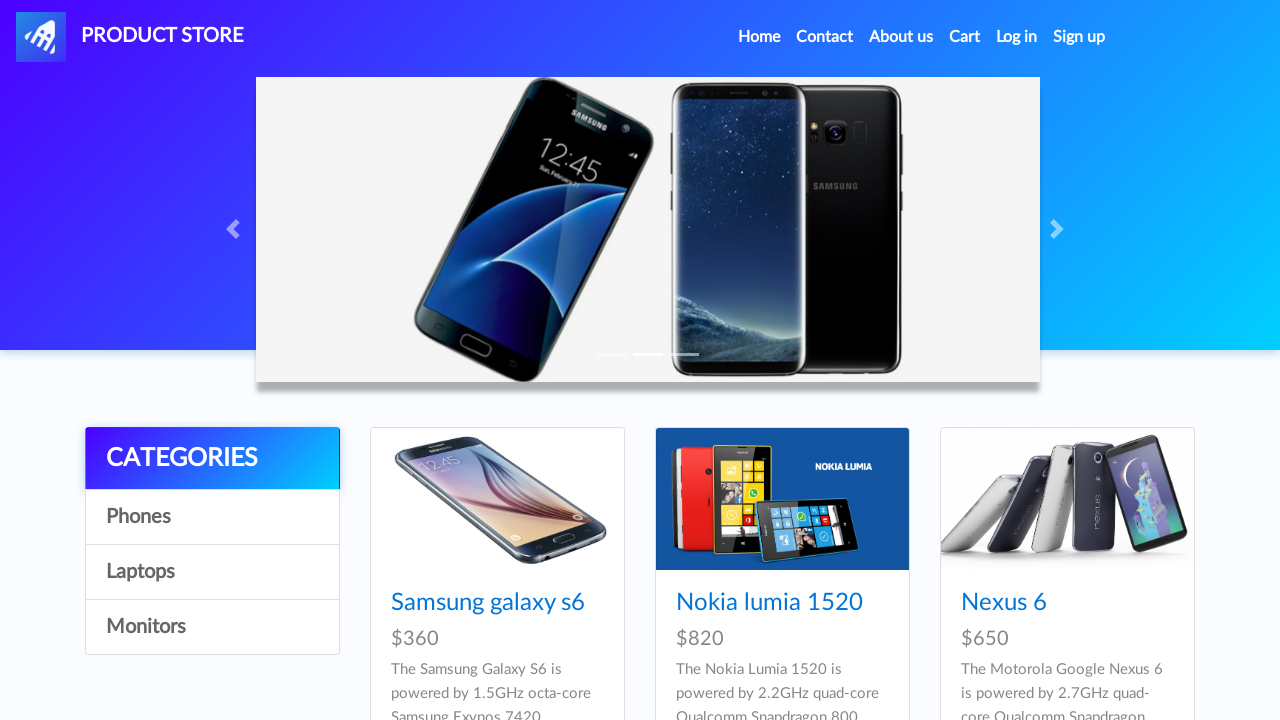